Tests DuckDuckGo search functionality by entering a search query and pressing Enter to submit

Starting URL: https://duckduckgo.com

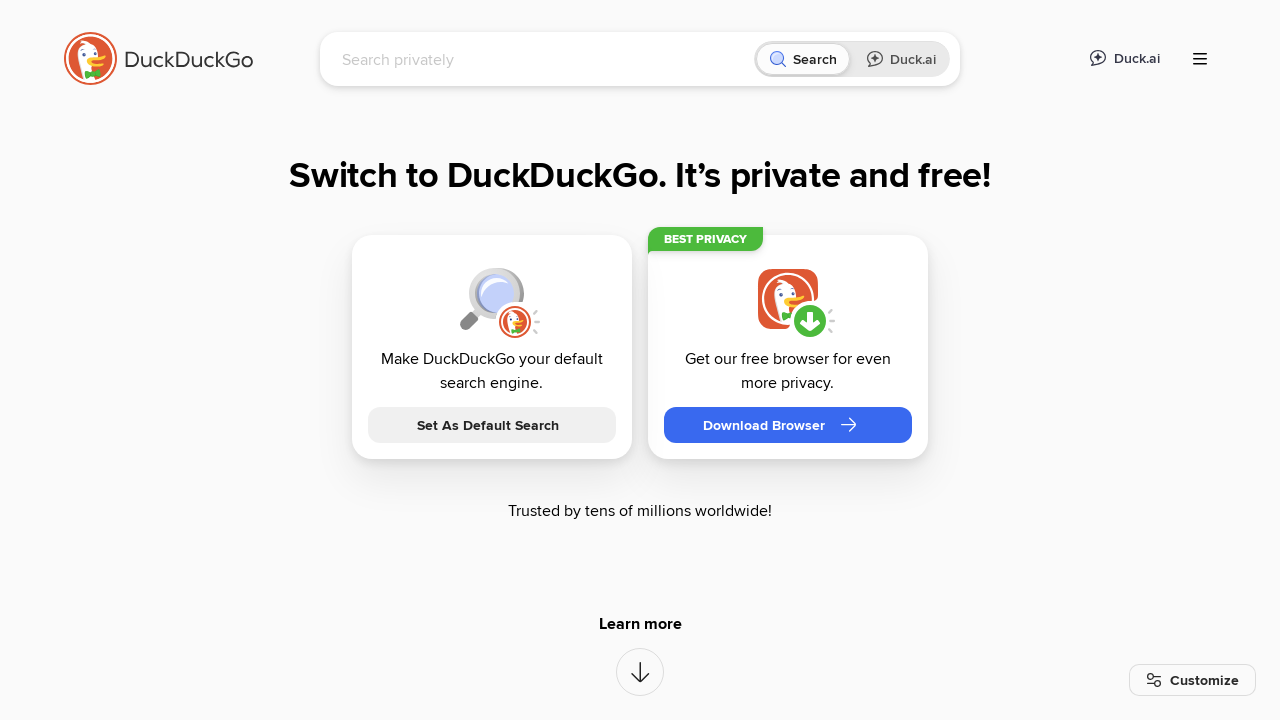

Filled search input with 'Selenium' query on input[name='q']
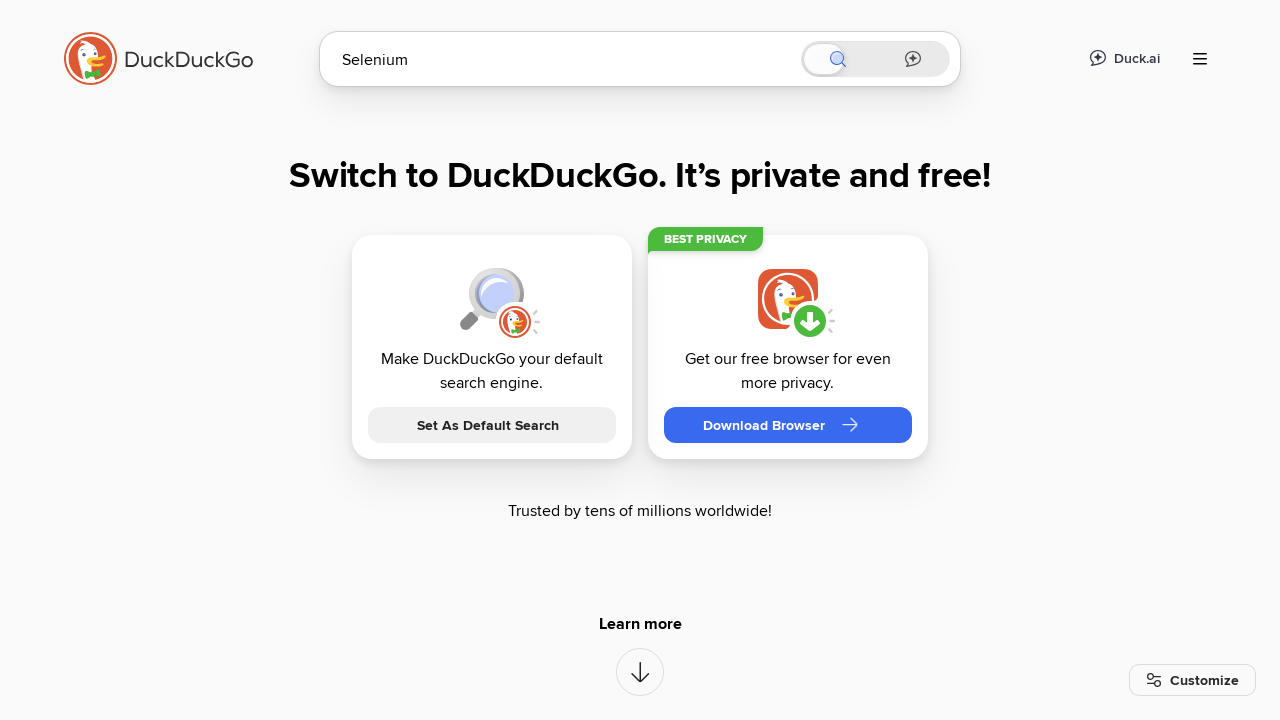

Pressed Enter to submit DuckDuckGo search on input[name='q']
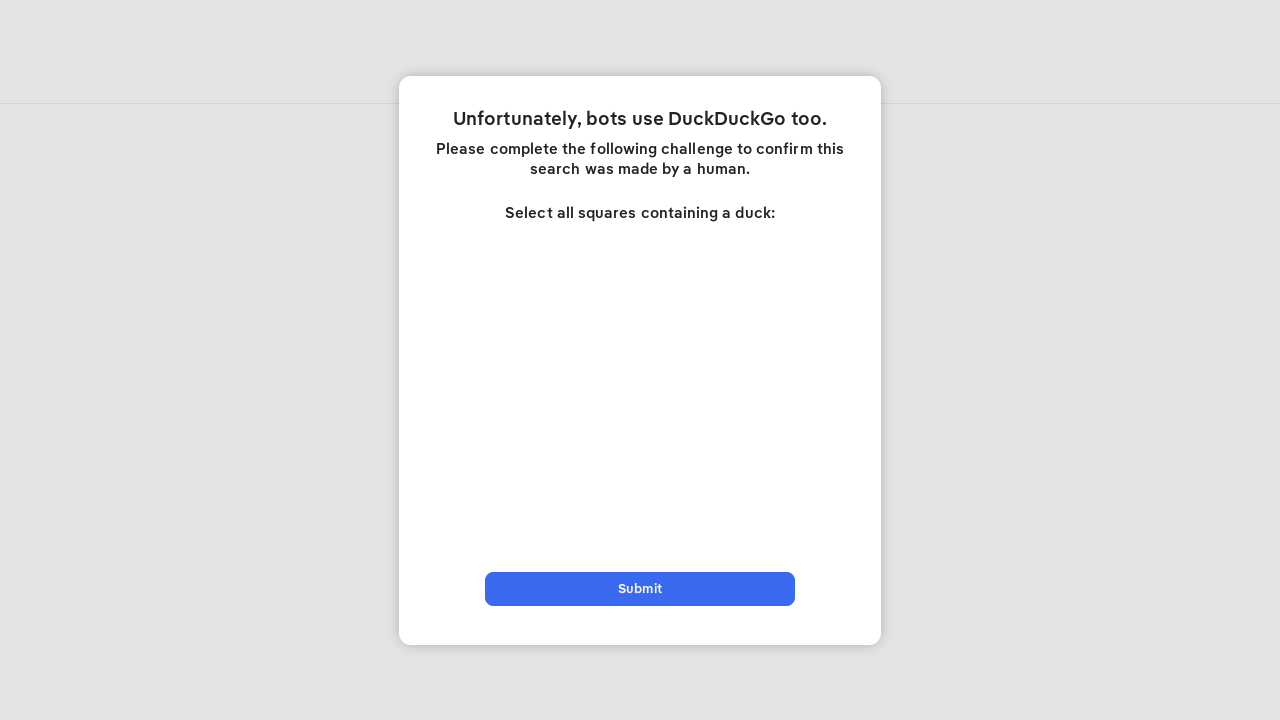

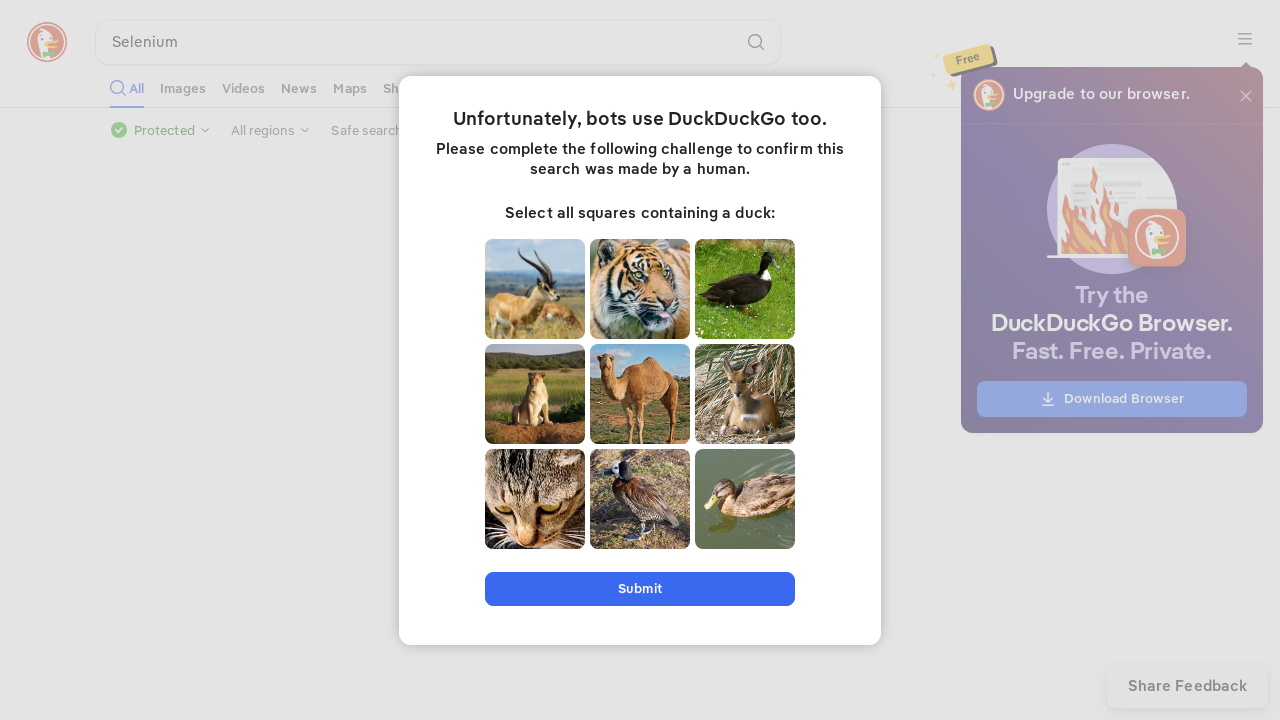